Tests a comprehensive web form by filling text fields, password, textarea, dropdown, datalist, checkboxes, radio buttons, date picker, and slider, then submits the form and verifies the confirmation message.

Starting URL: https://bonigarcia.dev/selenium-webdriver-java/web-form.html

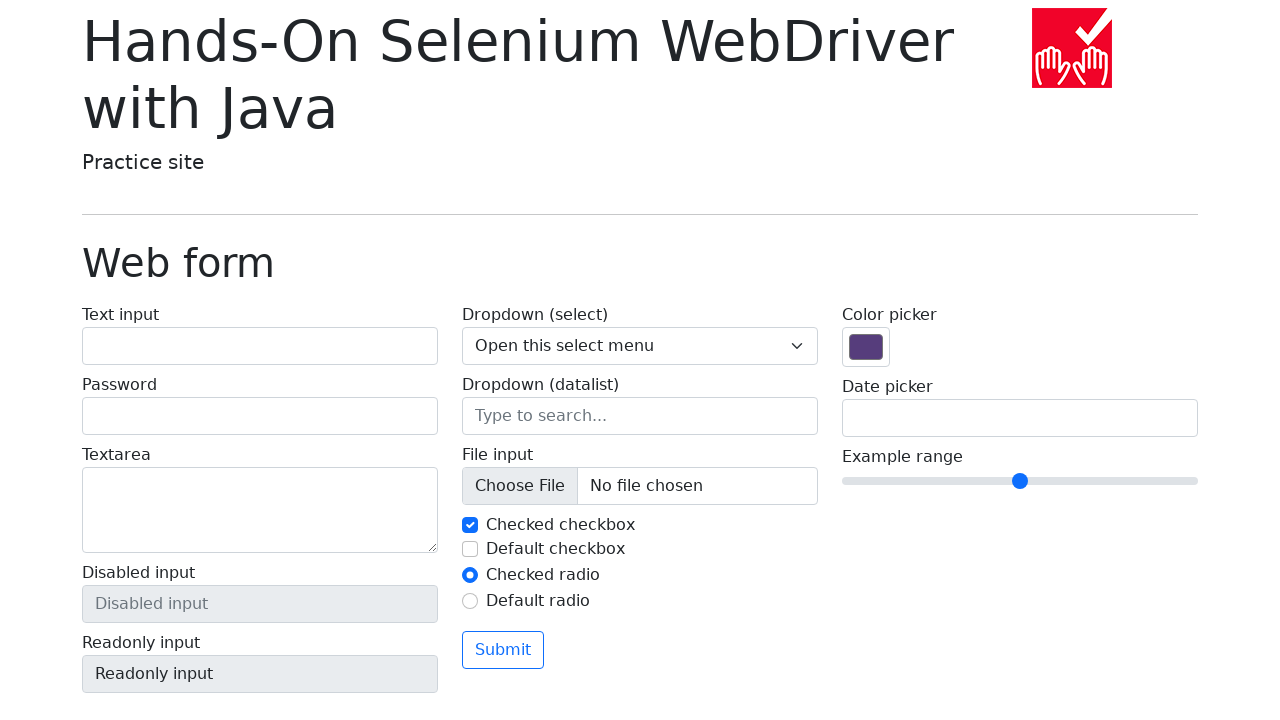

Filled text input field with 'Test Input' on input[name='my-text']
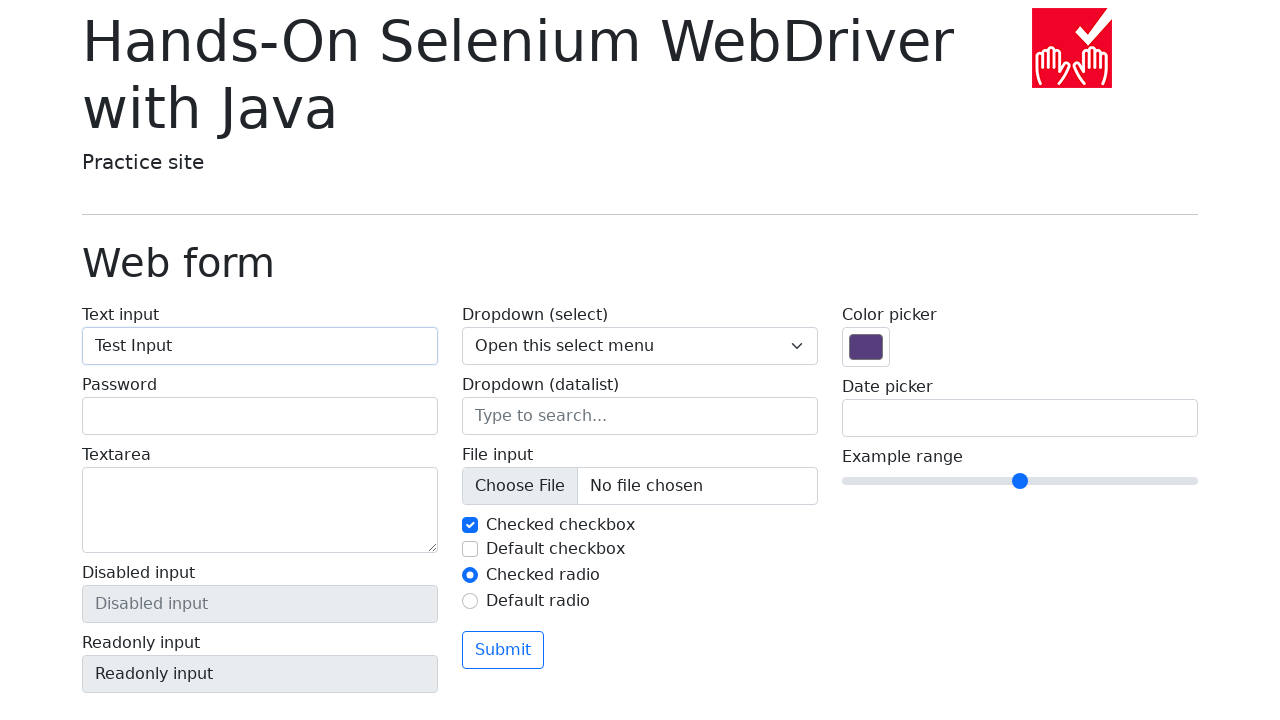

Filled password field with 'pass123' on input[name='my-password']
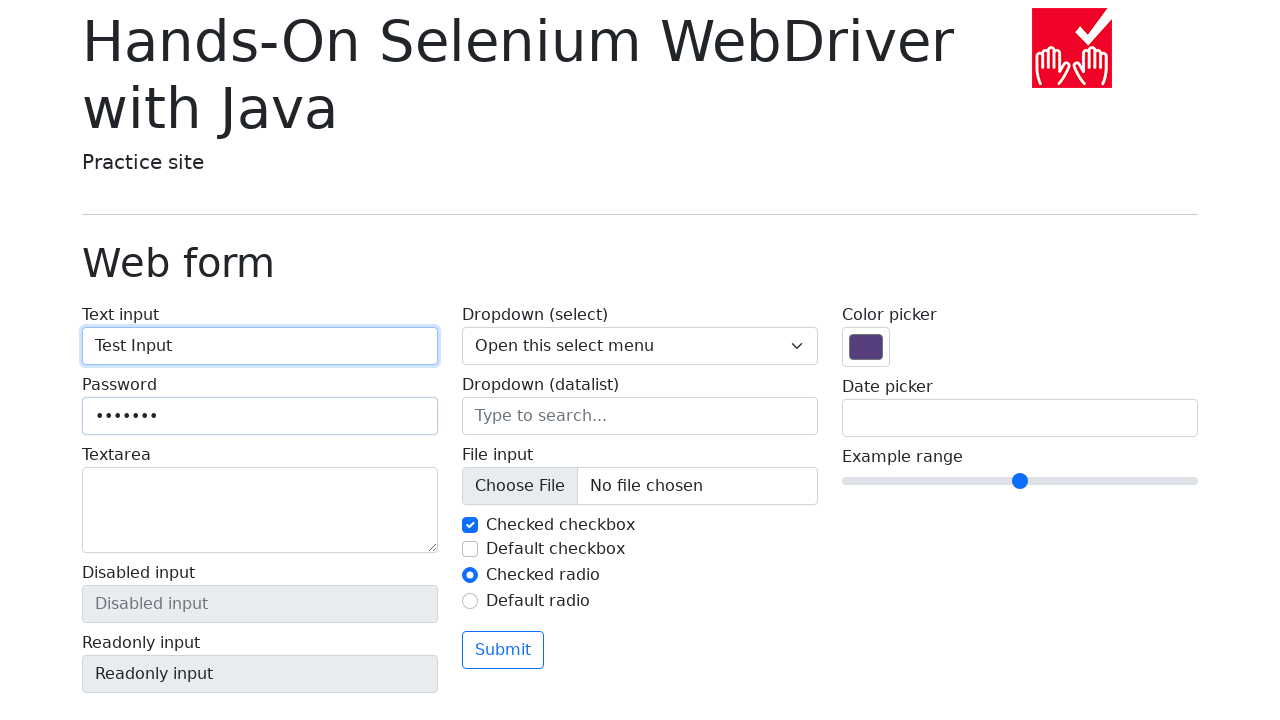

Filled textarea with Russian text about Java on textarea[name='my-textarea']
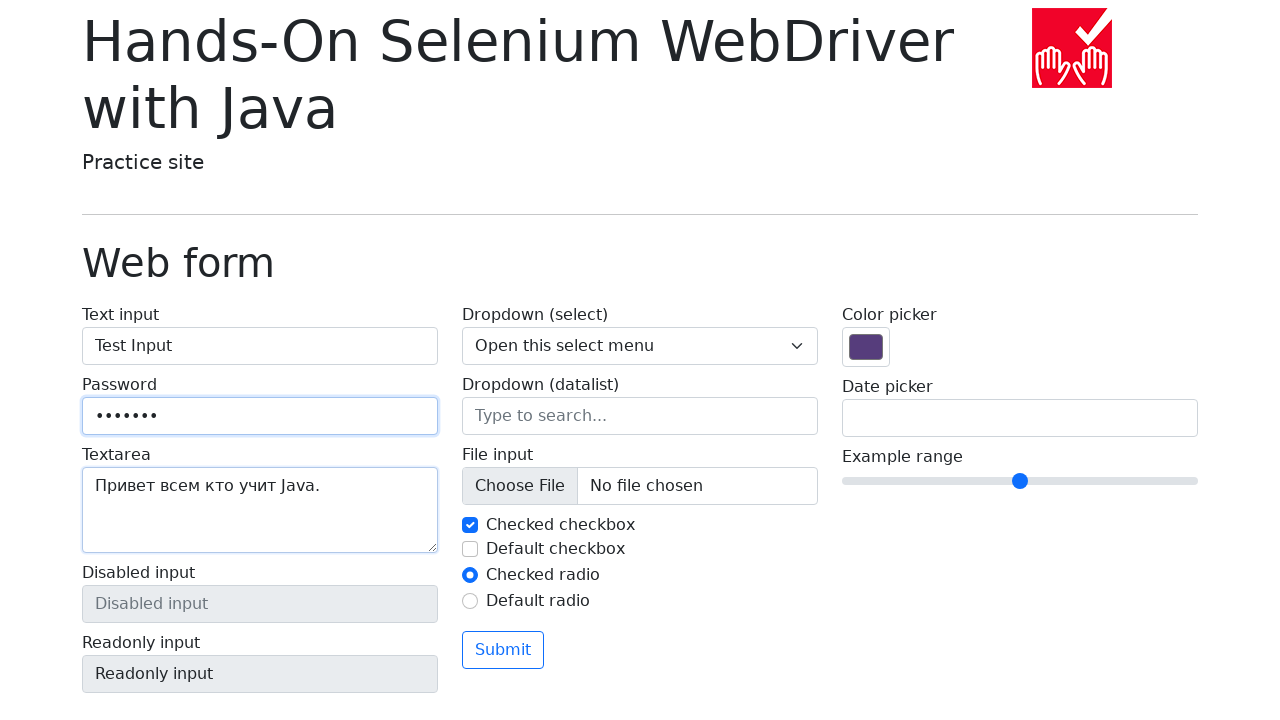

Selected 'Two' option from dropdown on select[name='my-select']
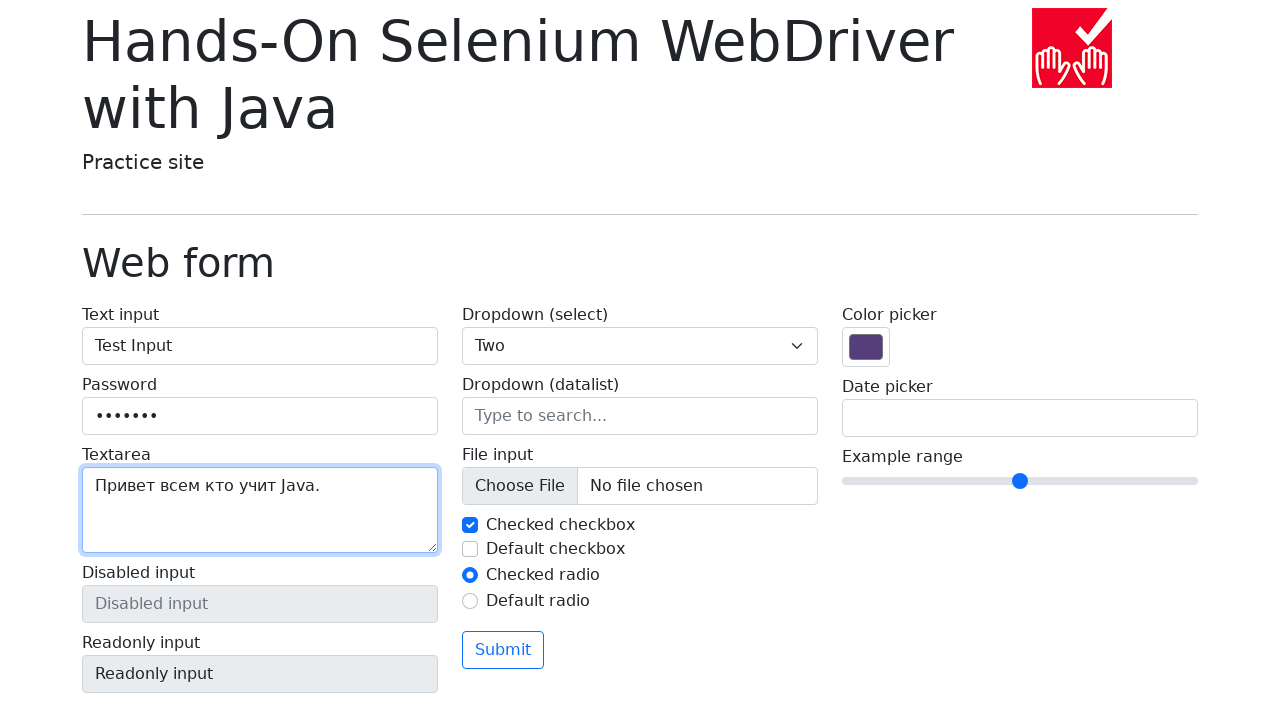

Clicked on datalist input field at (640, 416) on input[name='my-datalist']
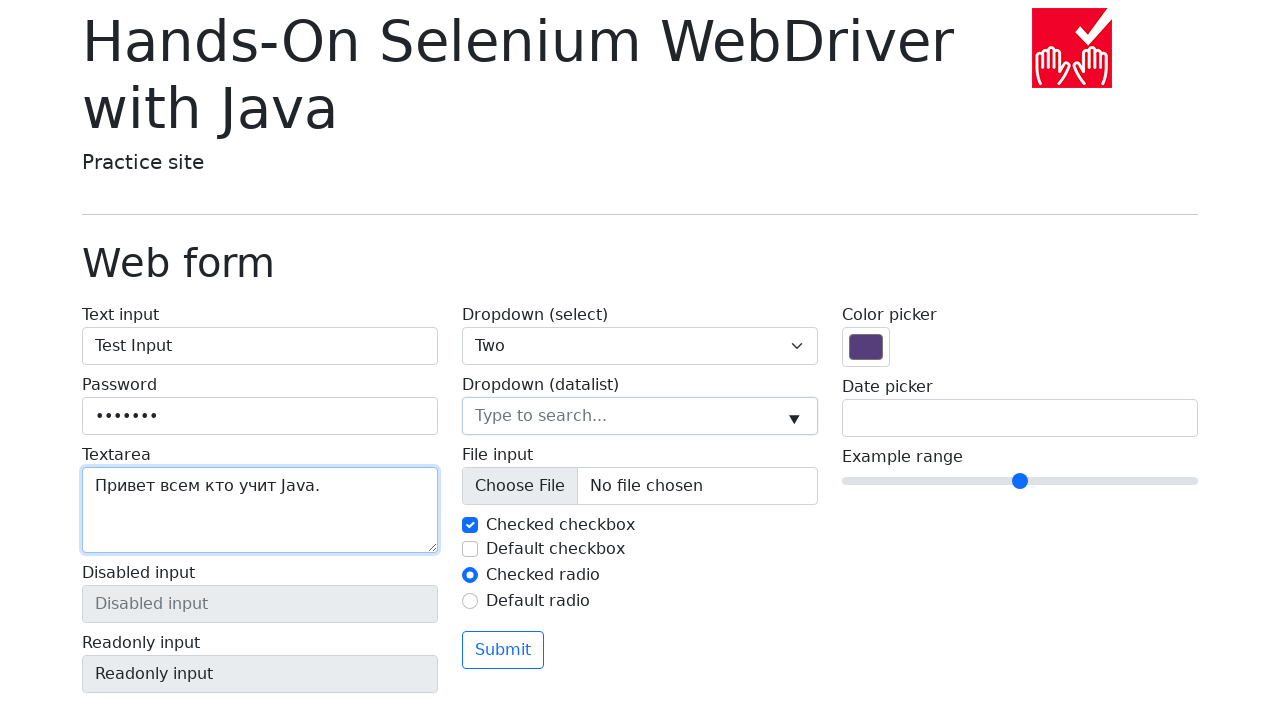

Filled datalist input with 'New York' on input[name='my-datalist']
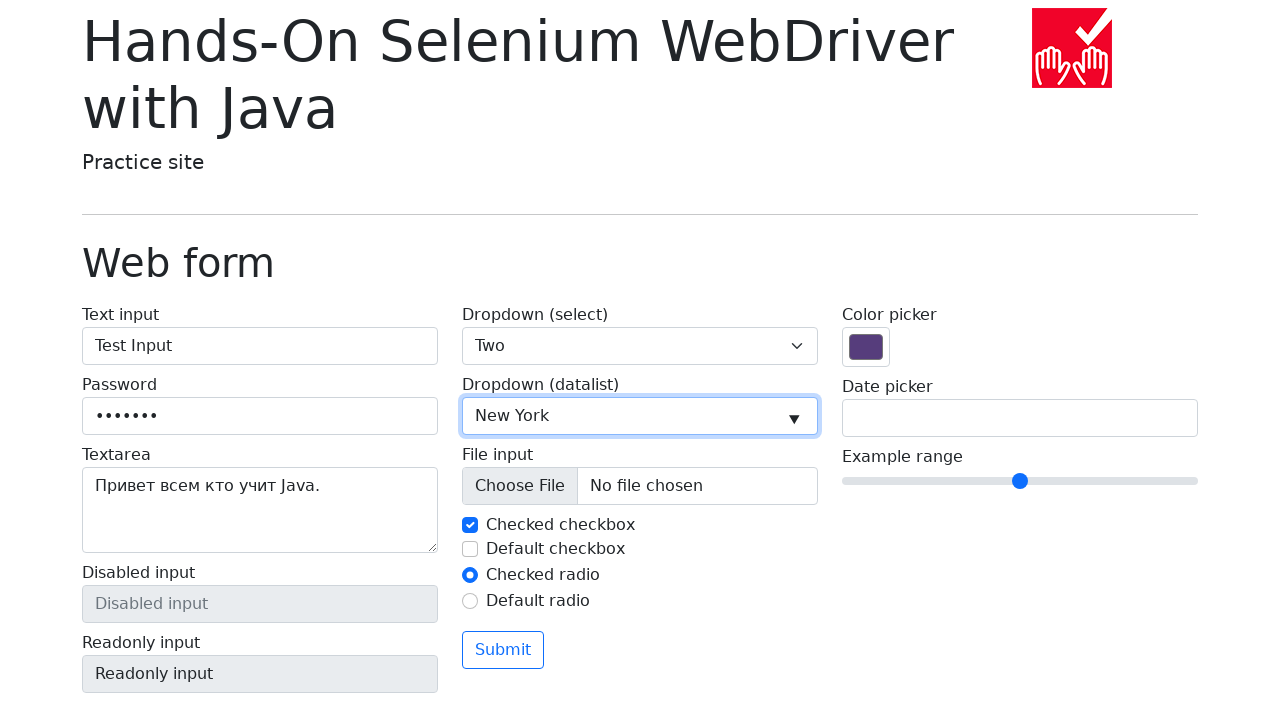

Clicked checkbox 'my-check-1' at (470, 525) on #my-check-1
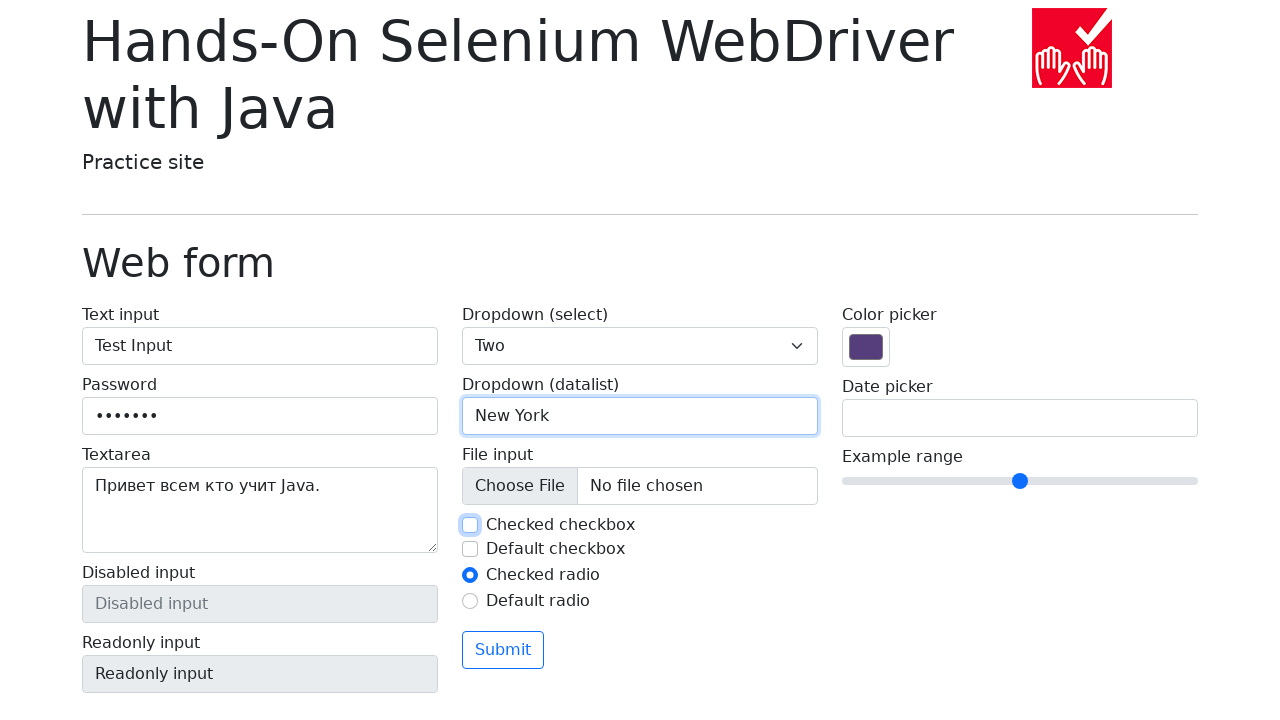

Selected radio button 'my-radio-1' at (470, 575) on #my-radio-1
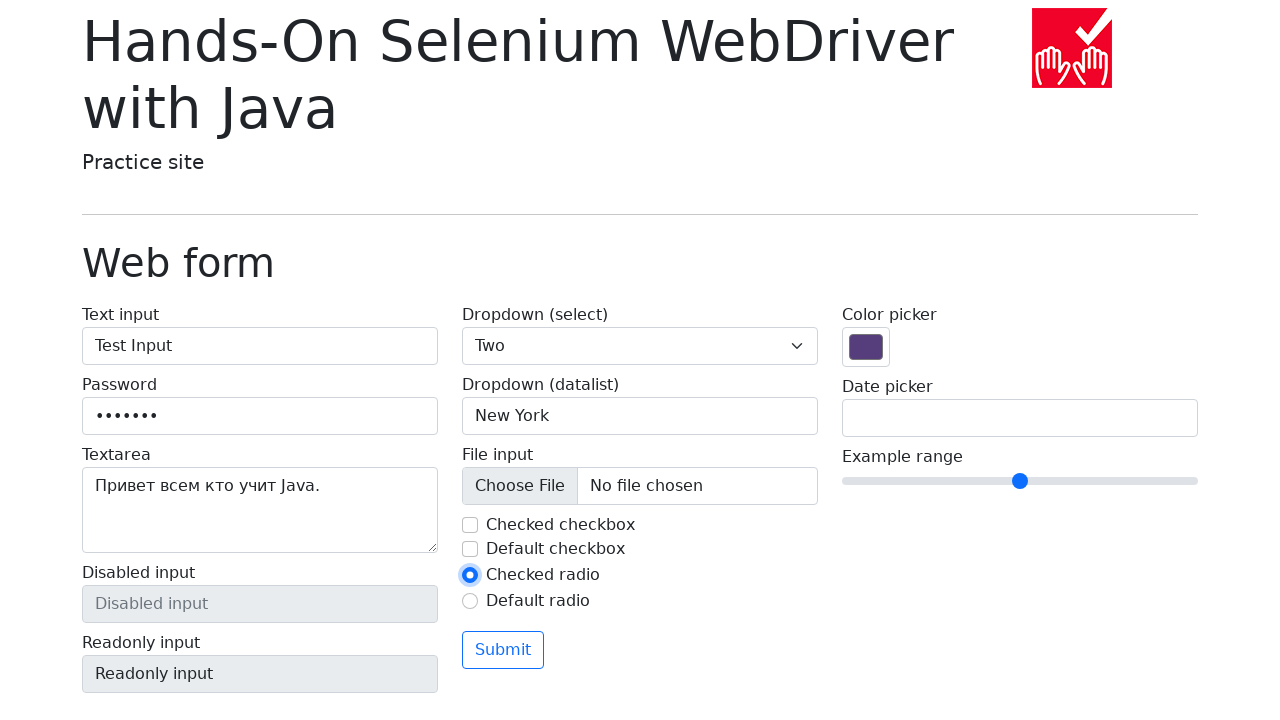

Filled date picker with '17/03/2025' on input[name='my-date']
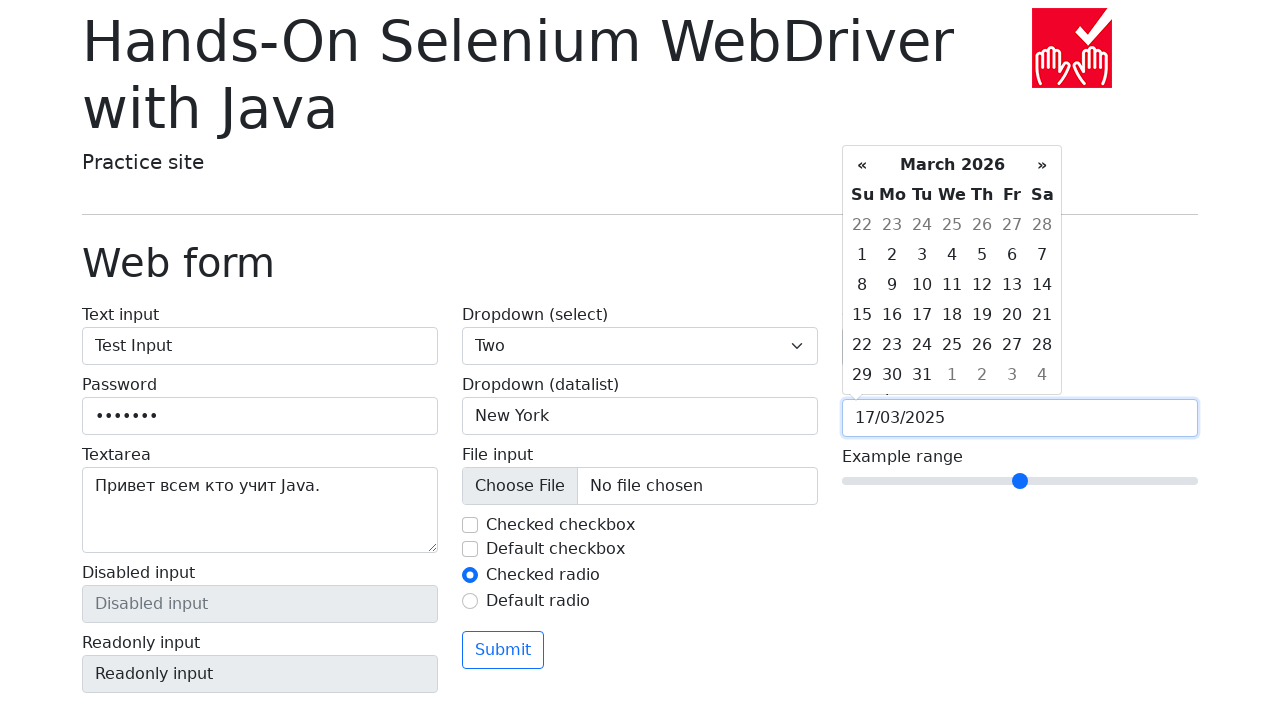

Moved mouse to slider center at (1020, 481)
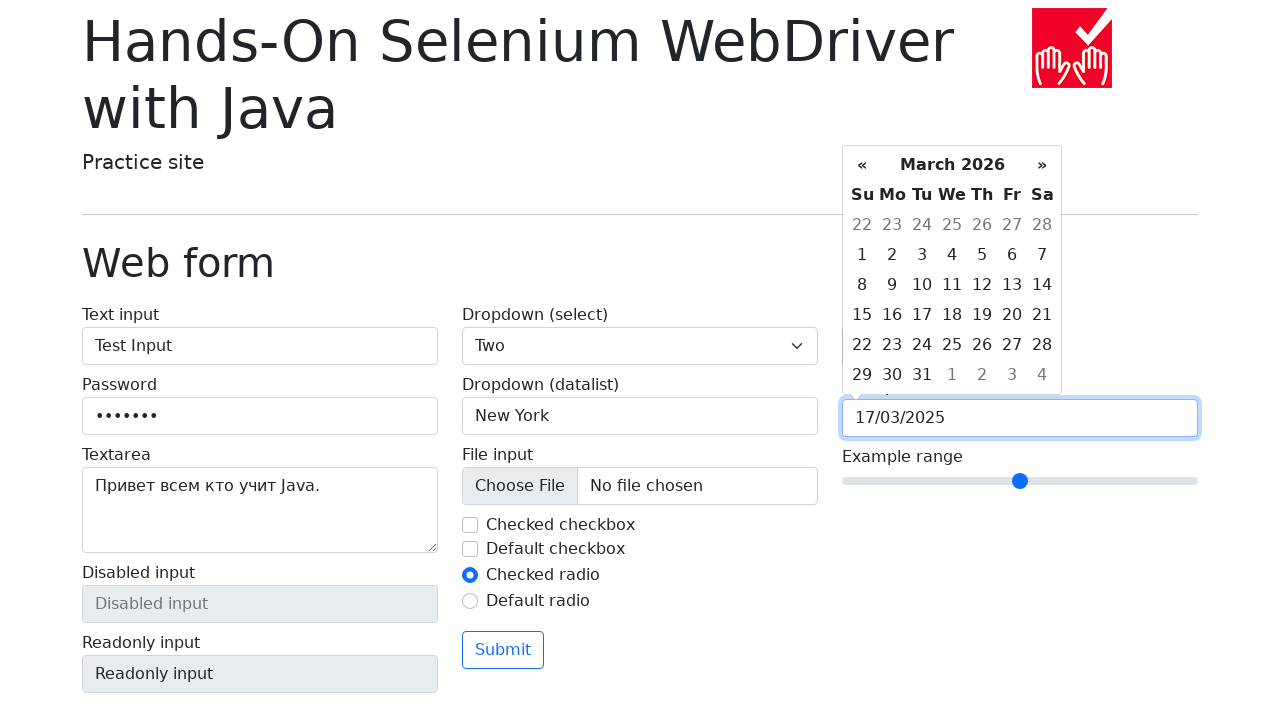

Pressed down on slider at (1020, 481)
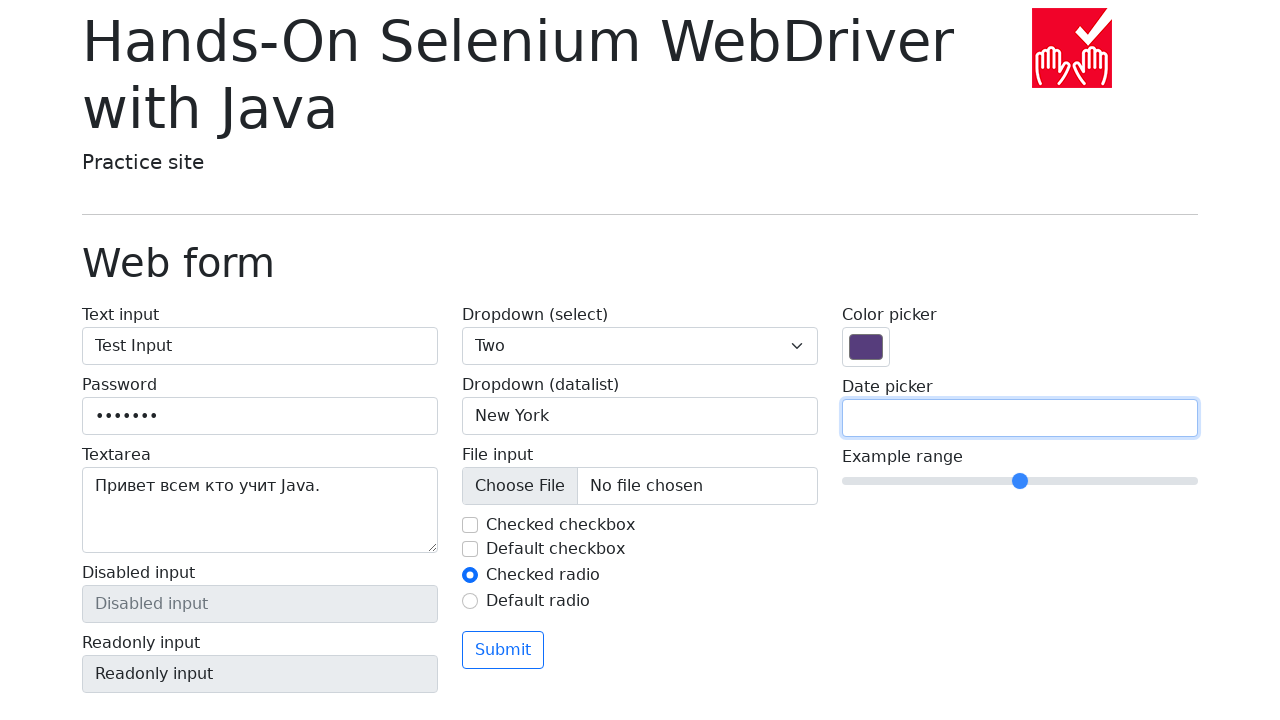

Dragged slider to the right by 50 pixels at (1070, 481)
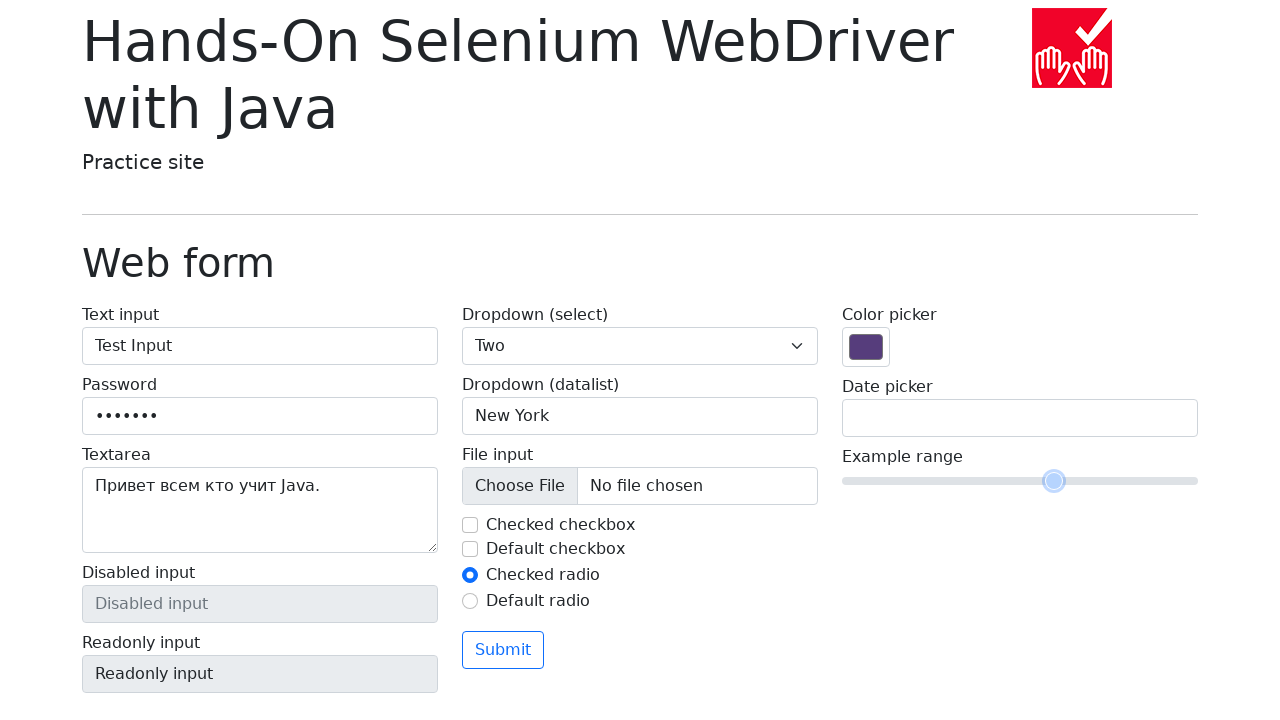

Released slider at (1070, 481)
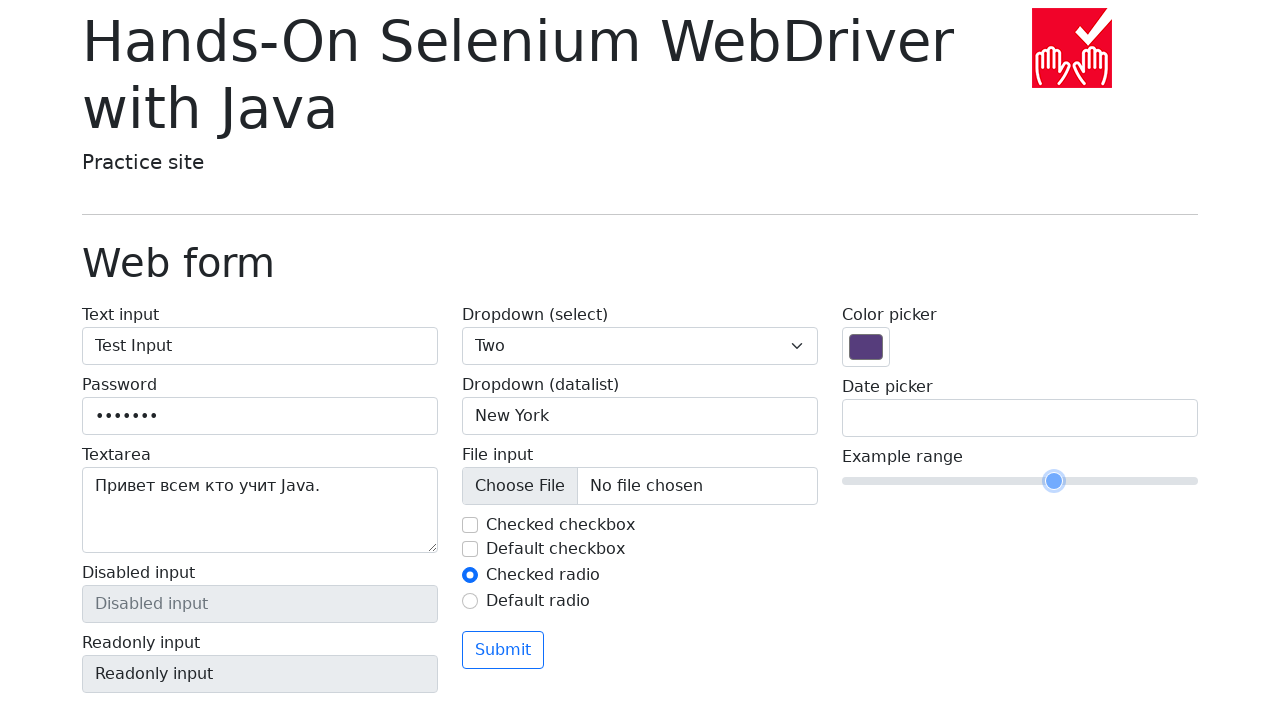

Clicked submit button at (503, 650) on button
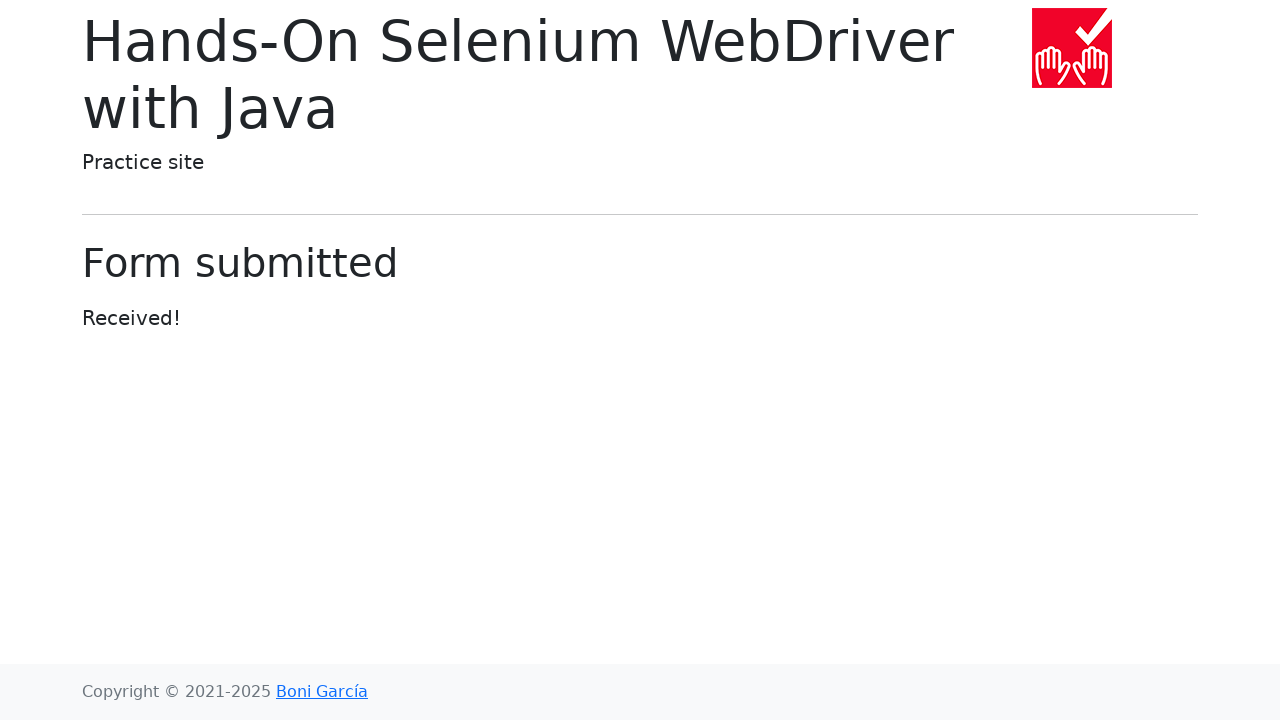

Waited for confirmation message to appear
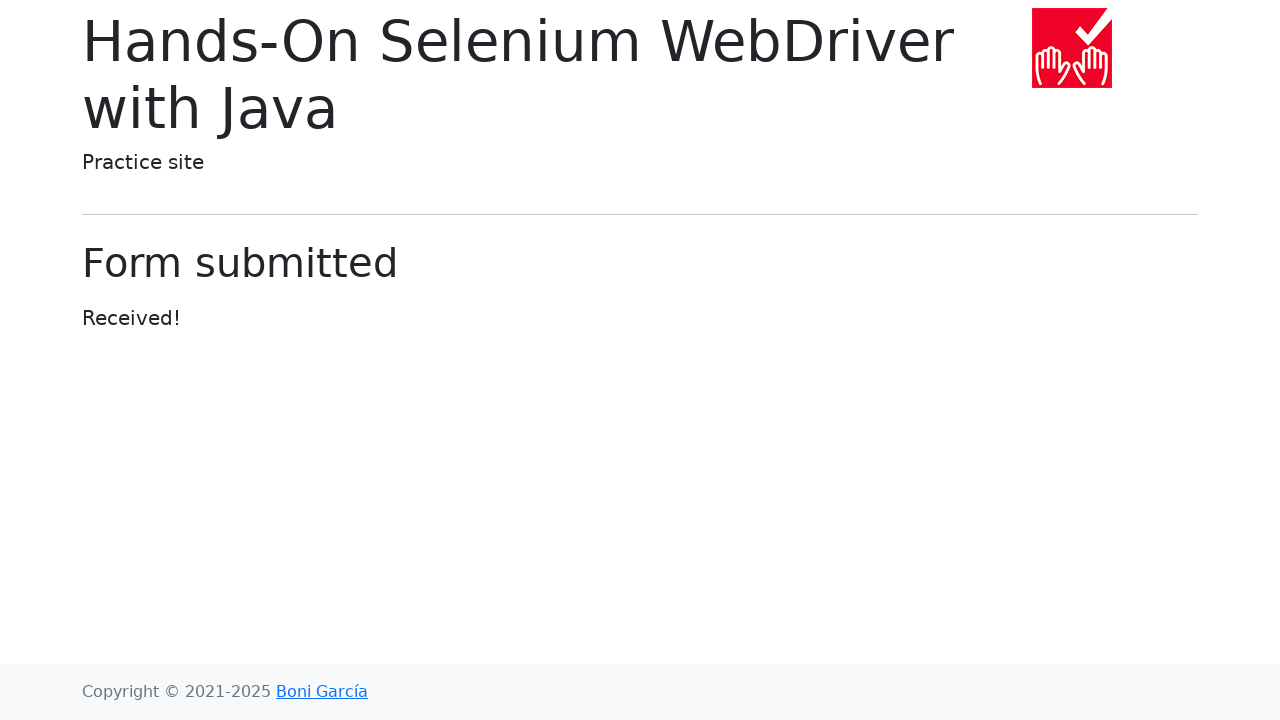

Verified confirmation message text is 'Form submitted'
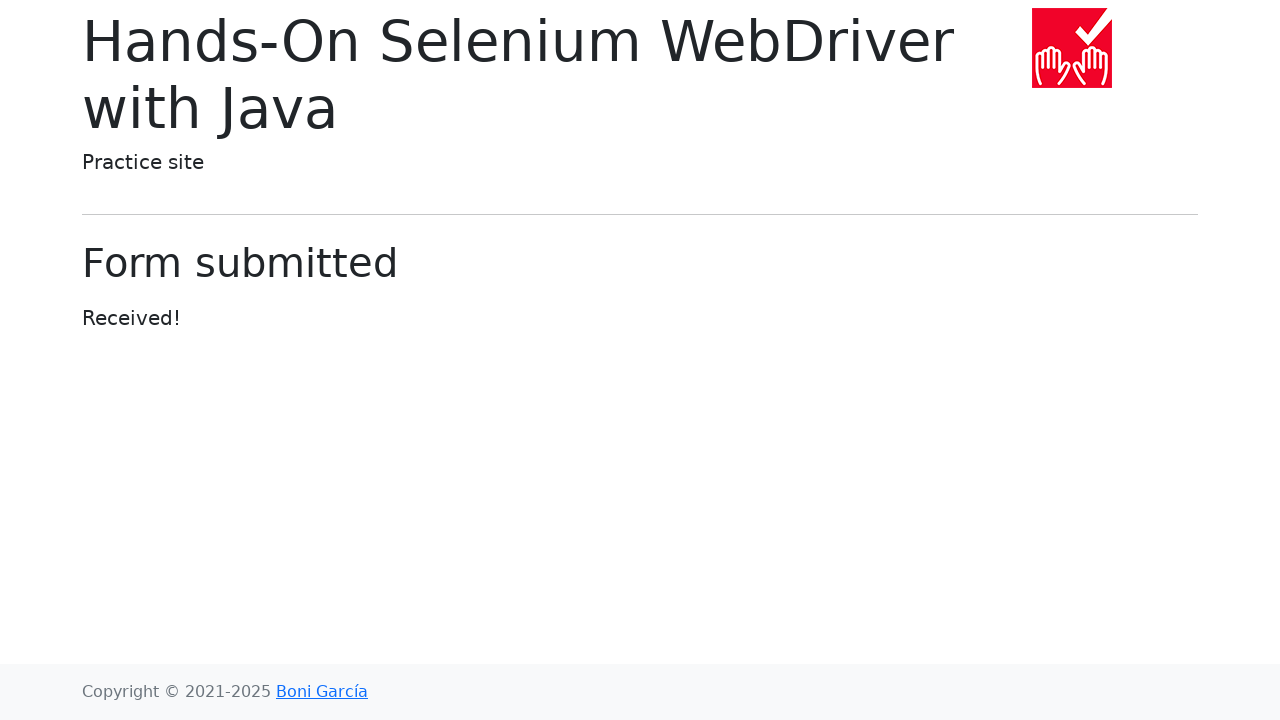

Verified received message is visible
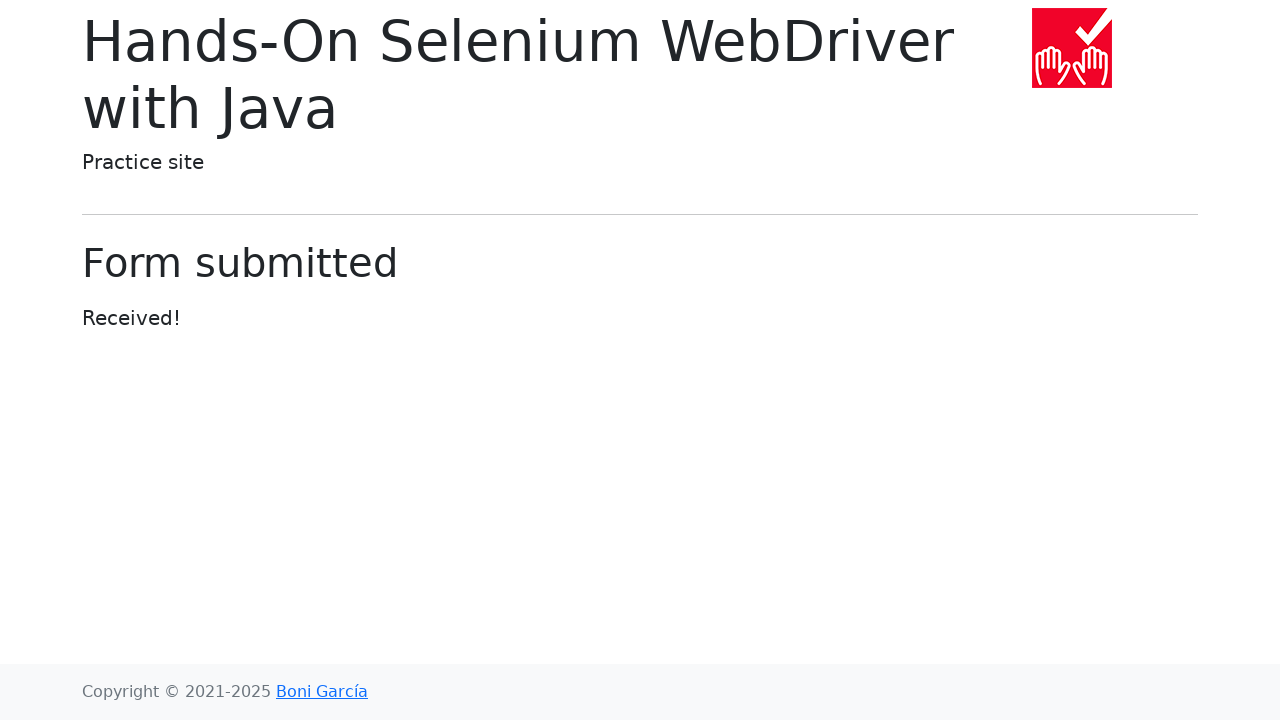

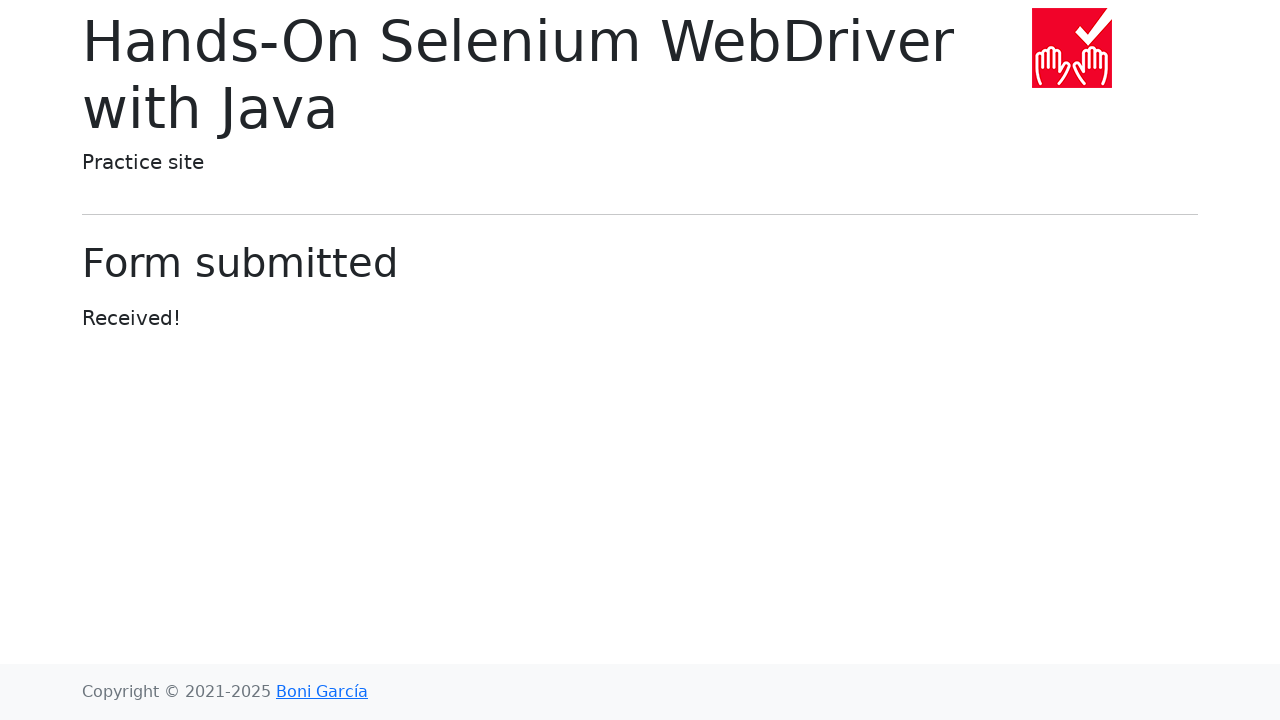